Tests that the rent-a-cat page has both Rent and Return buttons

Starting URL: https://cs1632.appspot.com/

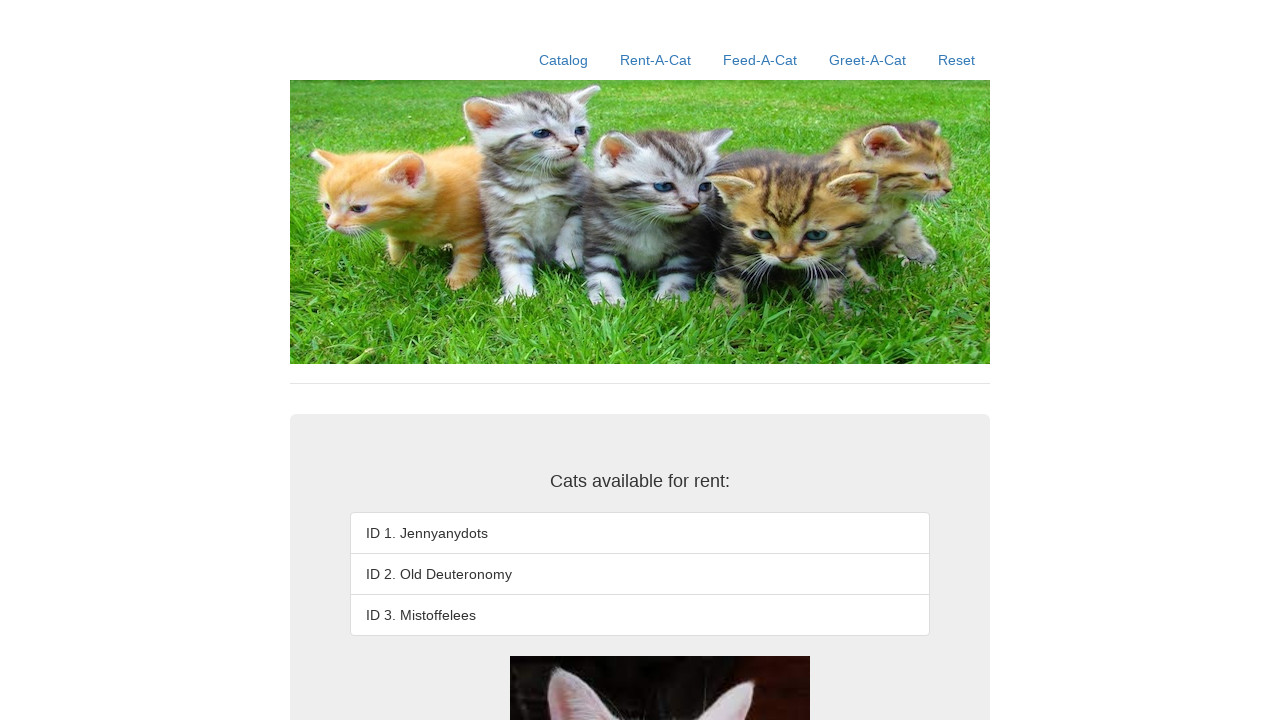

Set cookies to initial state (all cats unavailable)
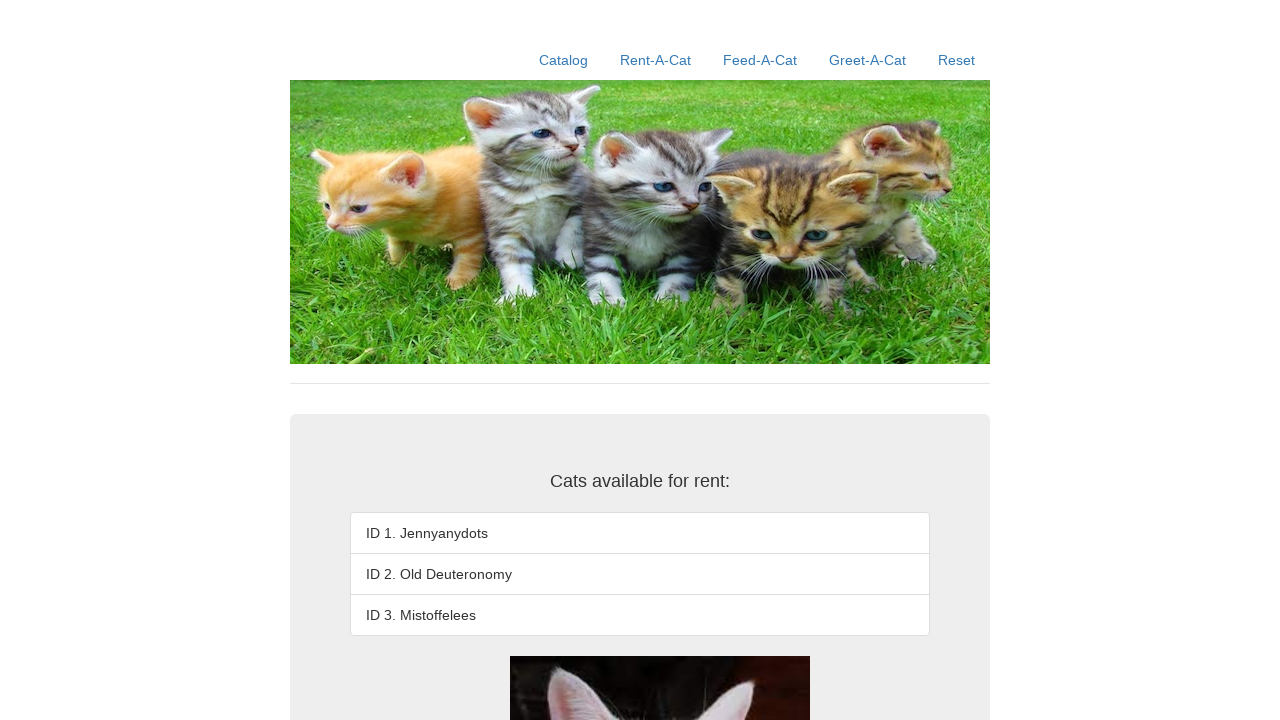

Clicked the rent-a-cat link at (656, 60) on xpath=//a[contains(@href, '/rent-a-cat')]
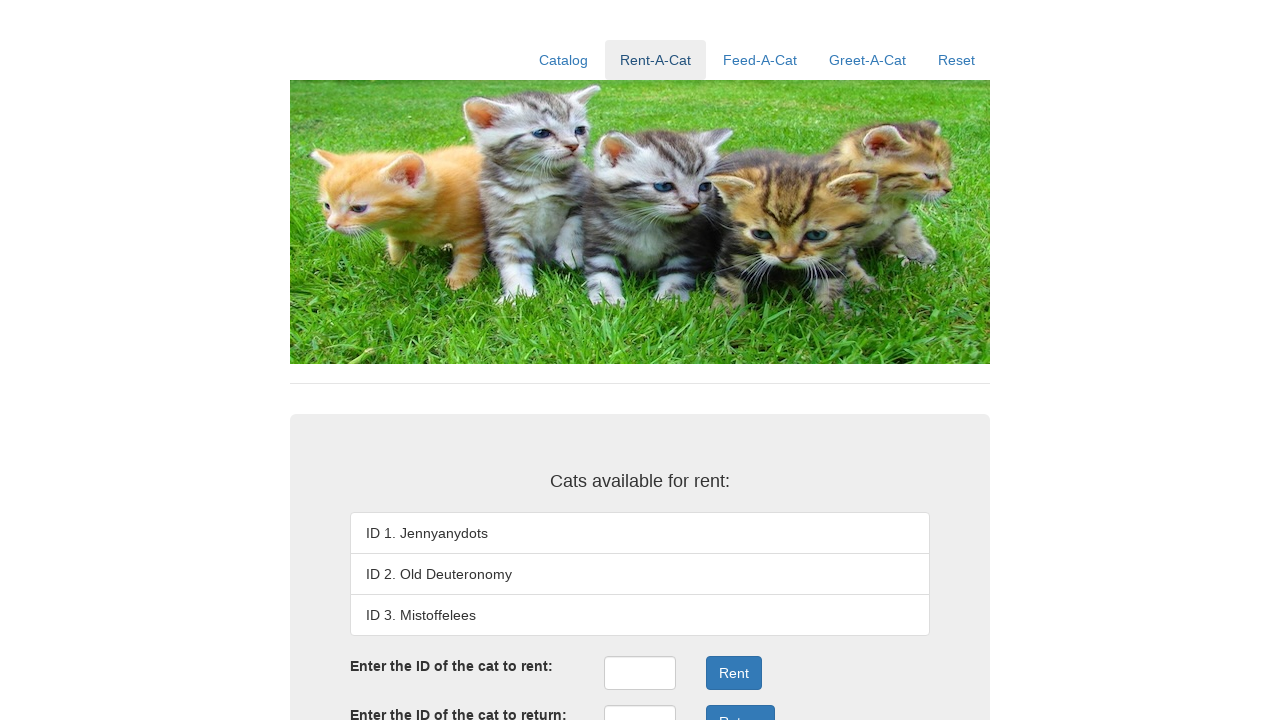

Verified Rent button exists on the page
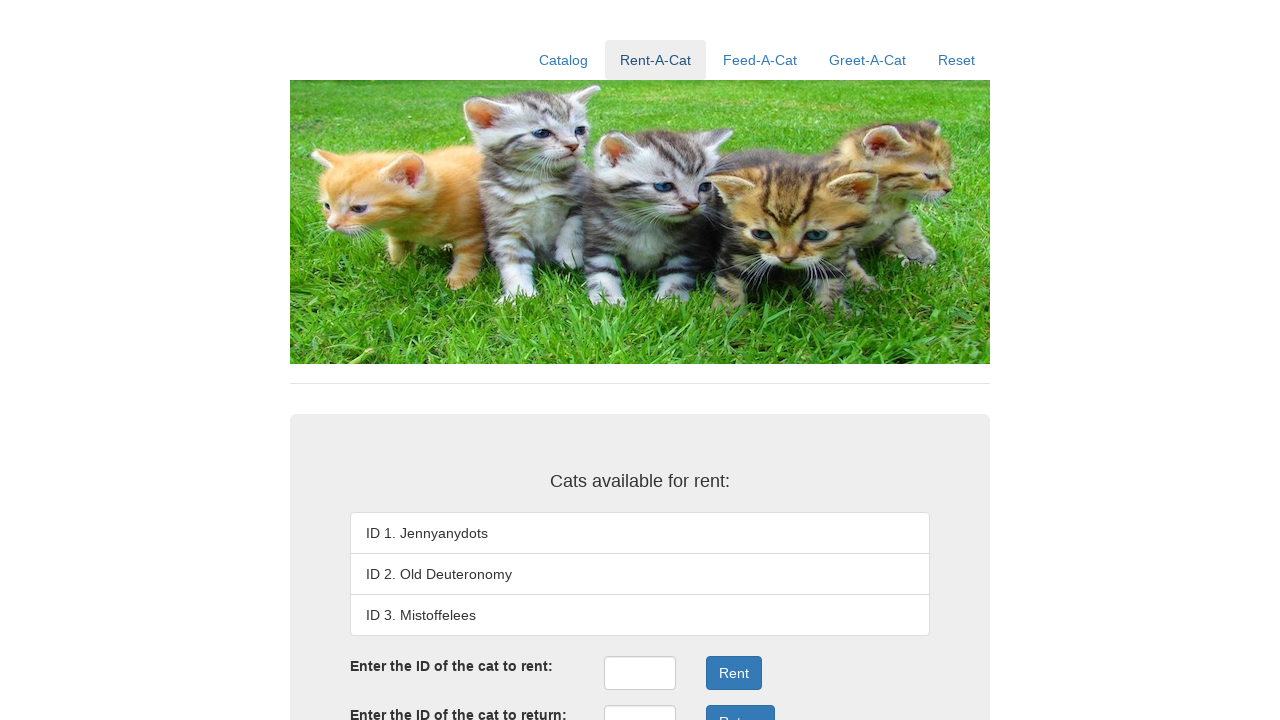

Verified Return button exists on the page
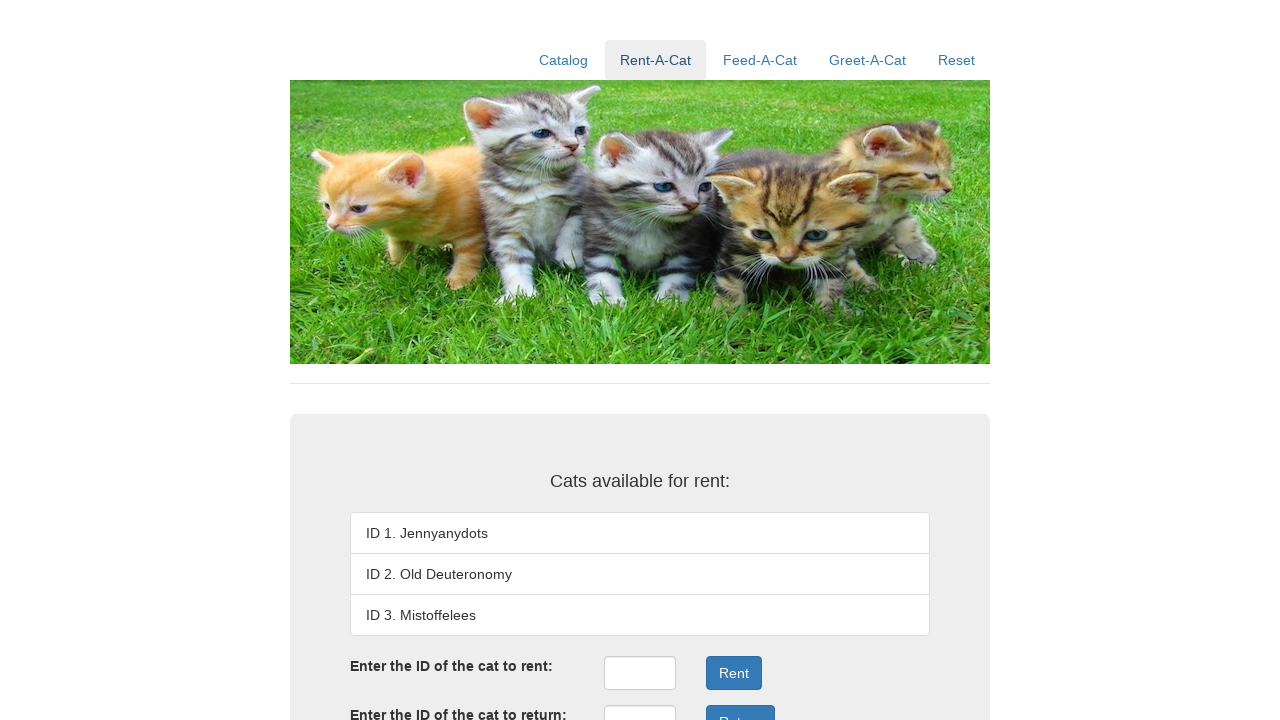

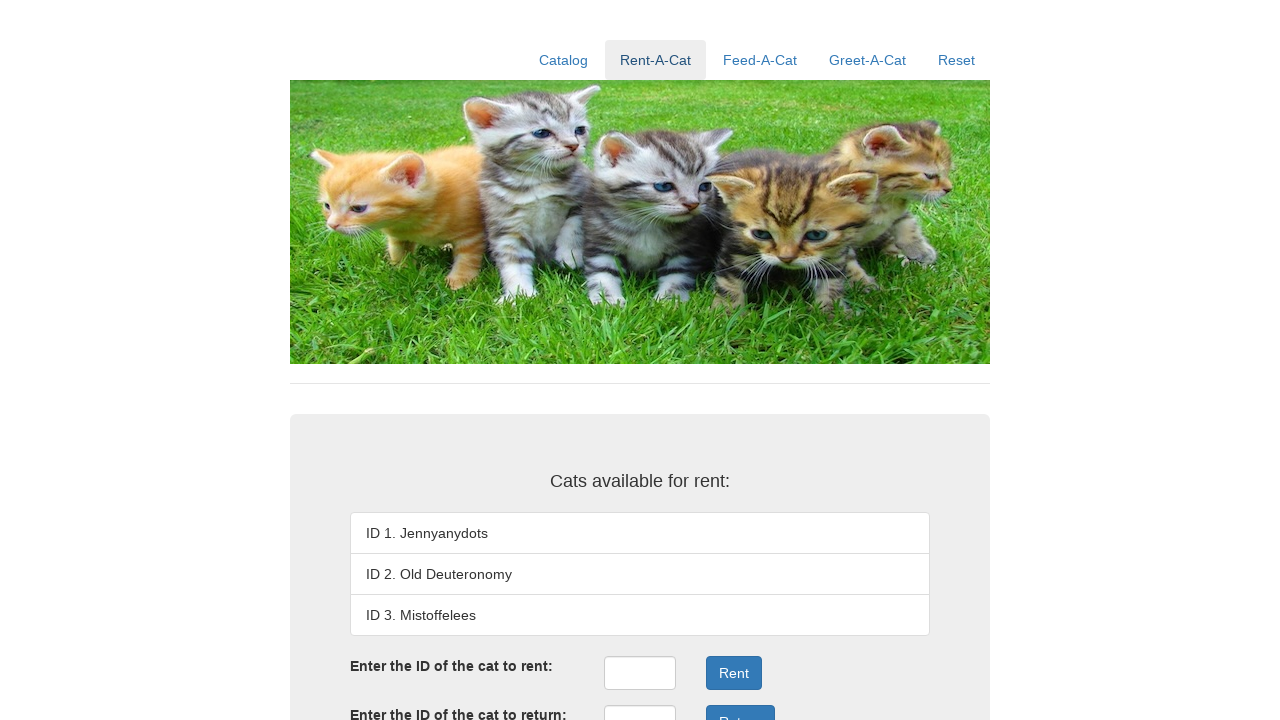